Tests window handle functionality by clicking a button to open a new window, switching focus back to the original page, and selecting an option from a dropdown in the new window

Starting URL: https://www.hyrtutorials.com/p/window-handles-practice.html

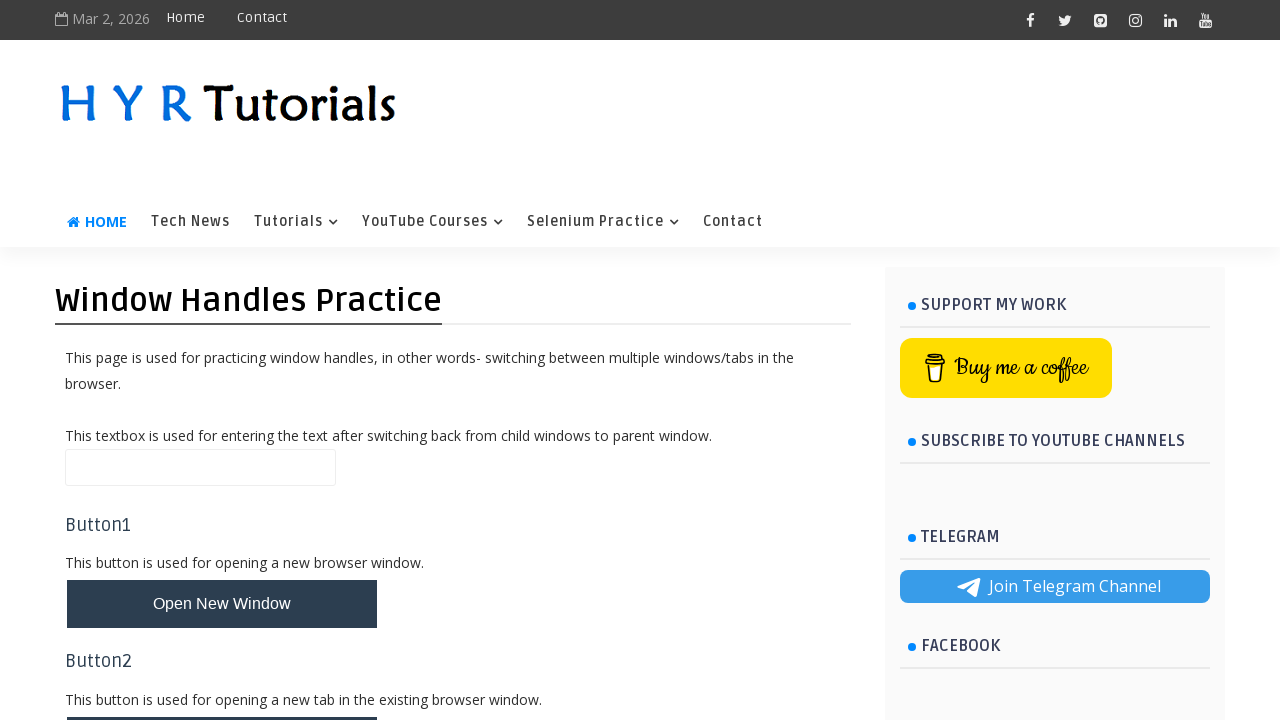

Navigated to window handles practice page
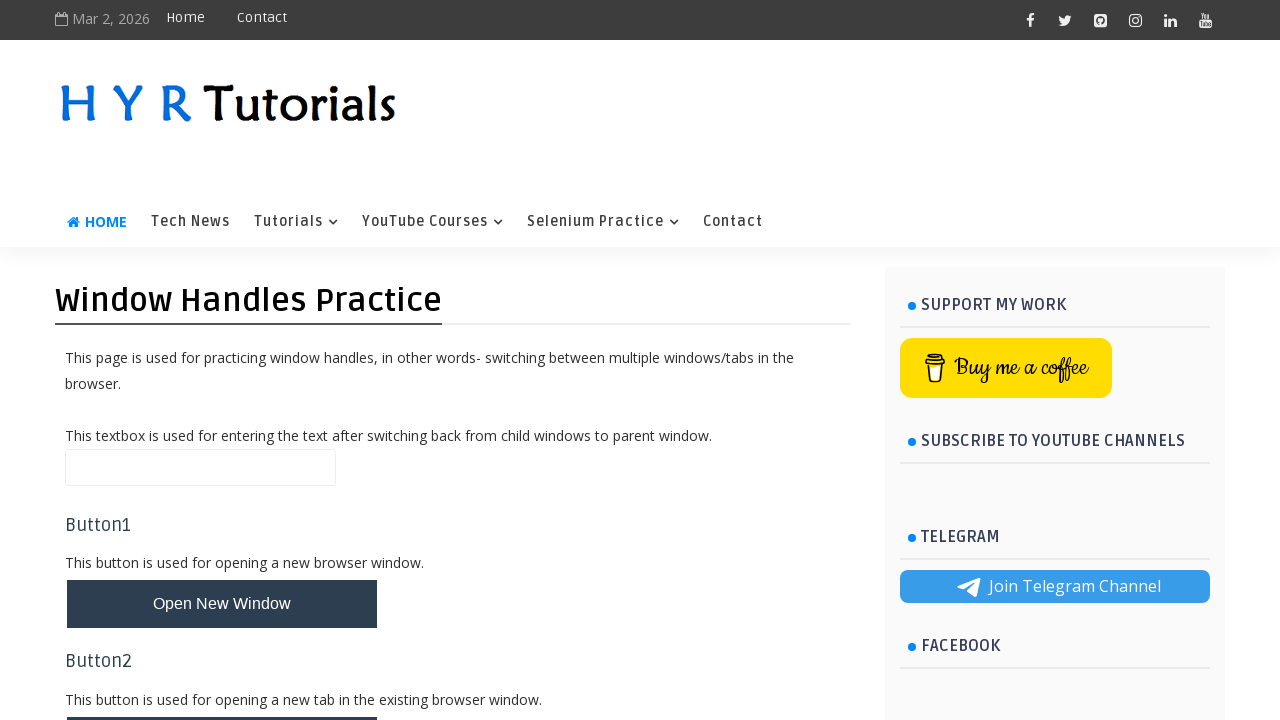

Clicked button to open new window at (222, 604) on button#newWindowBtn
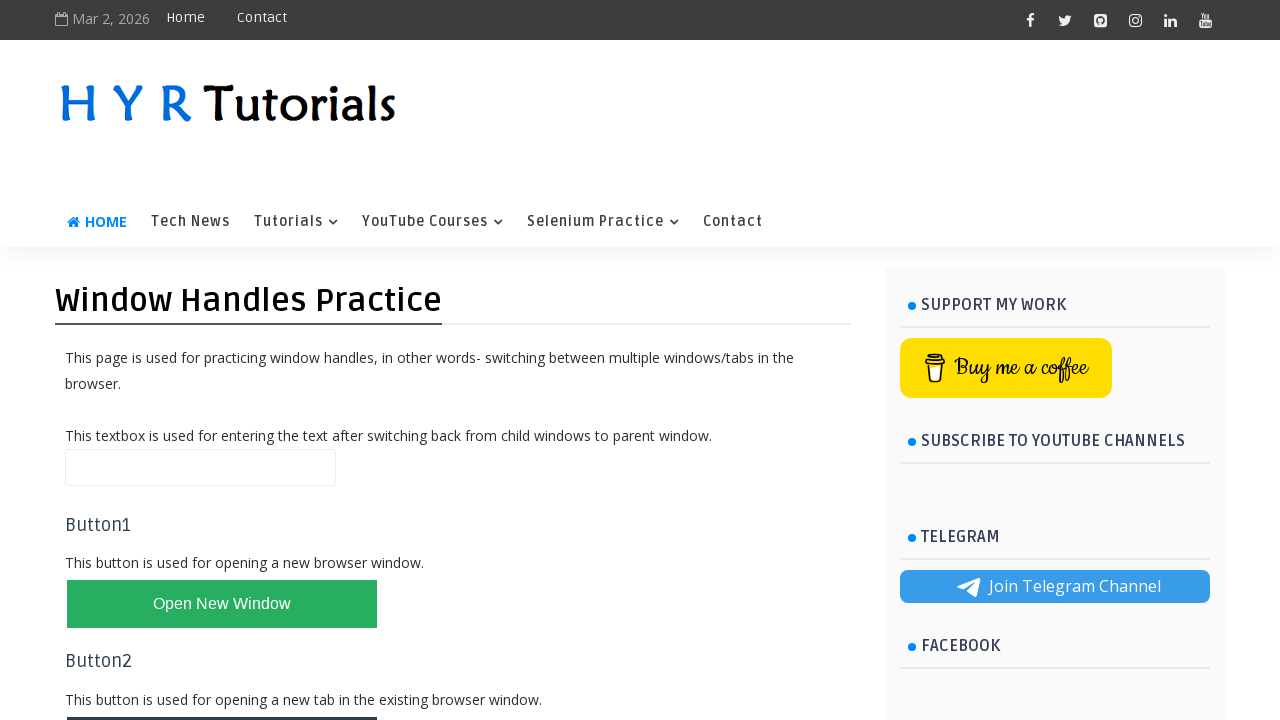

New window opened and captured
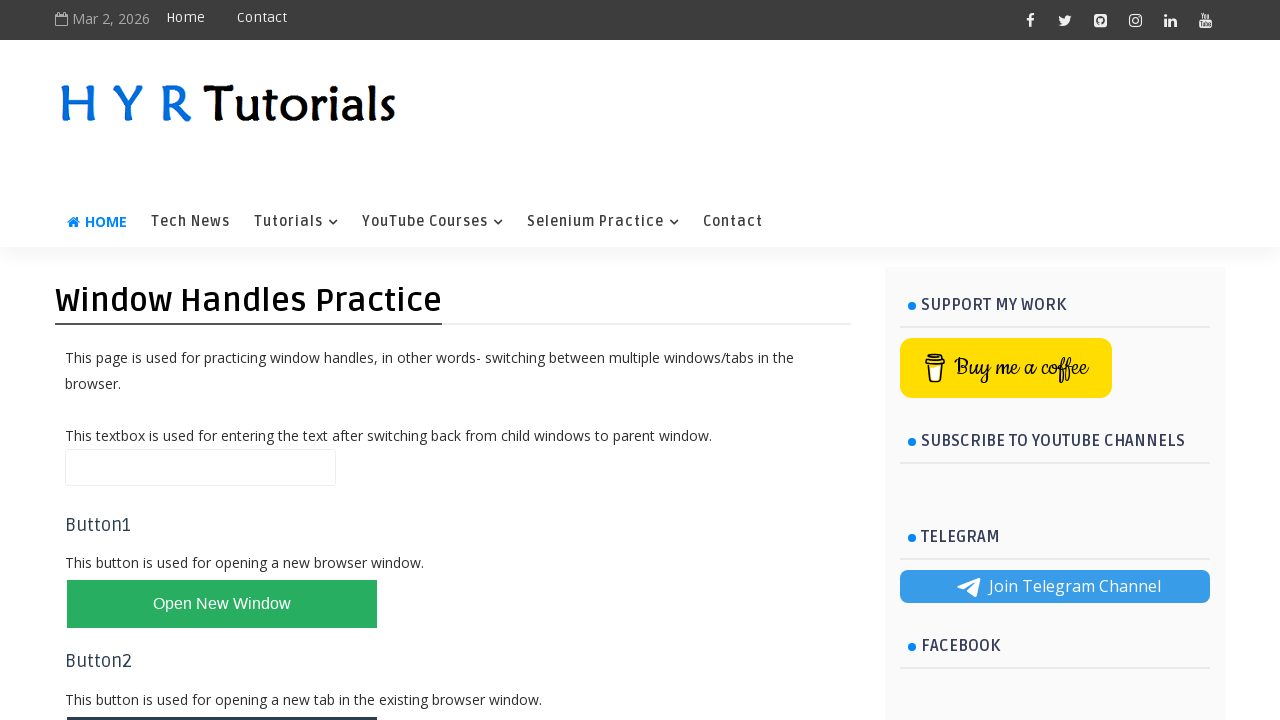

Switched focus back to original page
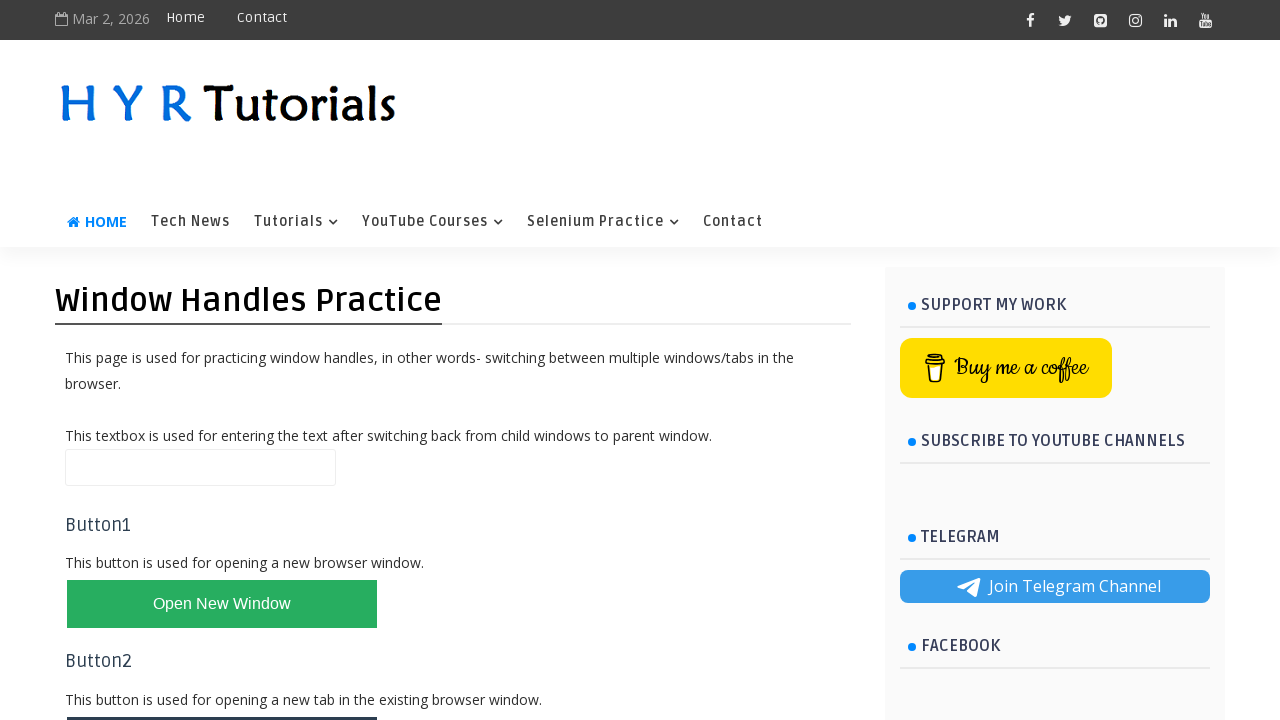

Selected option from dropdown in new window on //select[@id='selectnav2']
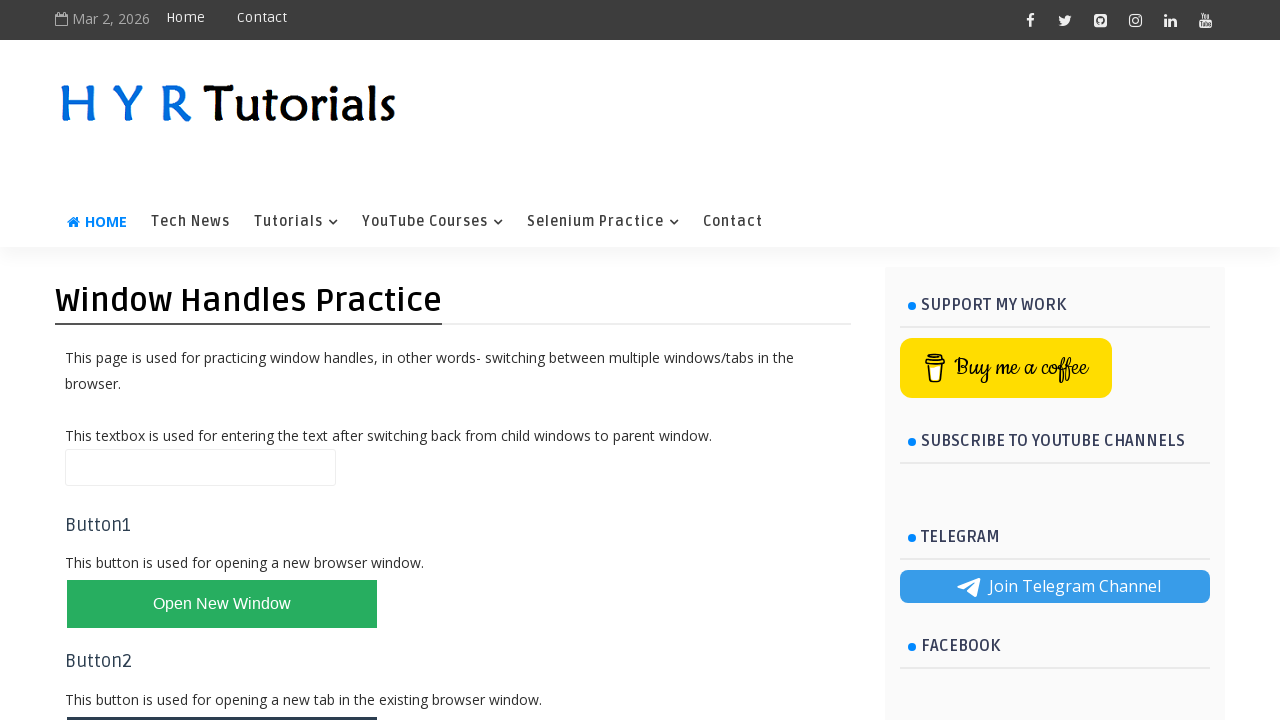

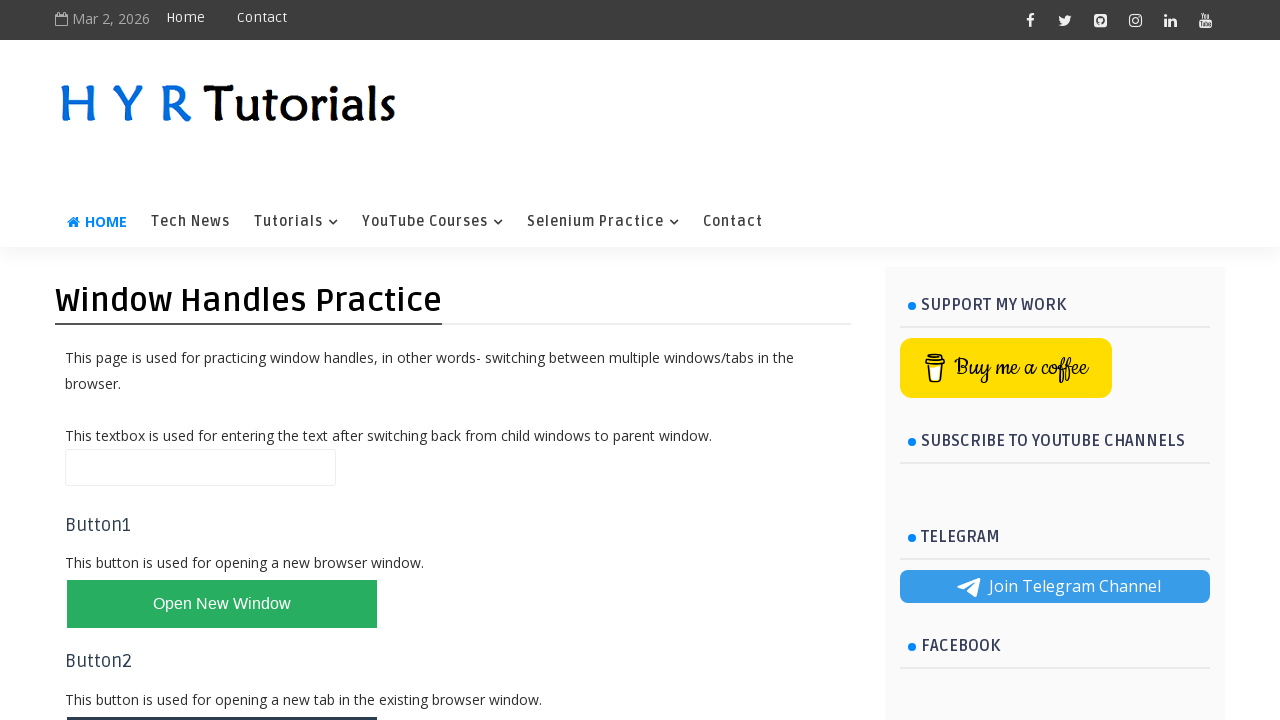